Navigates to the Jawa Motorcycles homepage and verifies the page loads successfully.

Starting URL: https://www.jawamotorcycles.com/

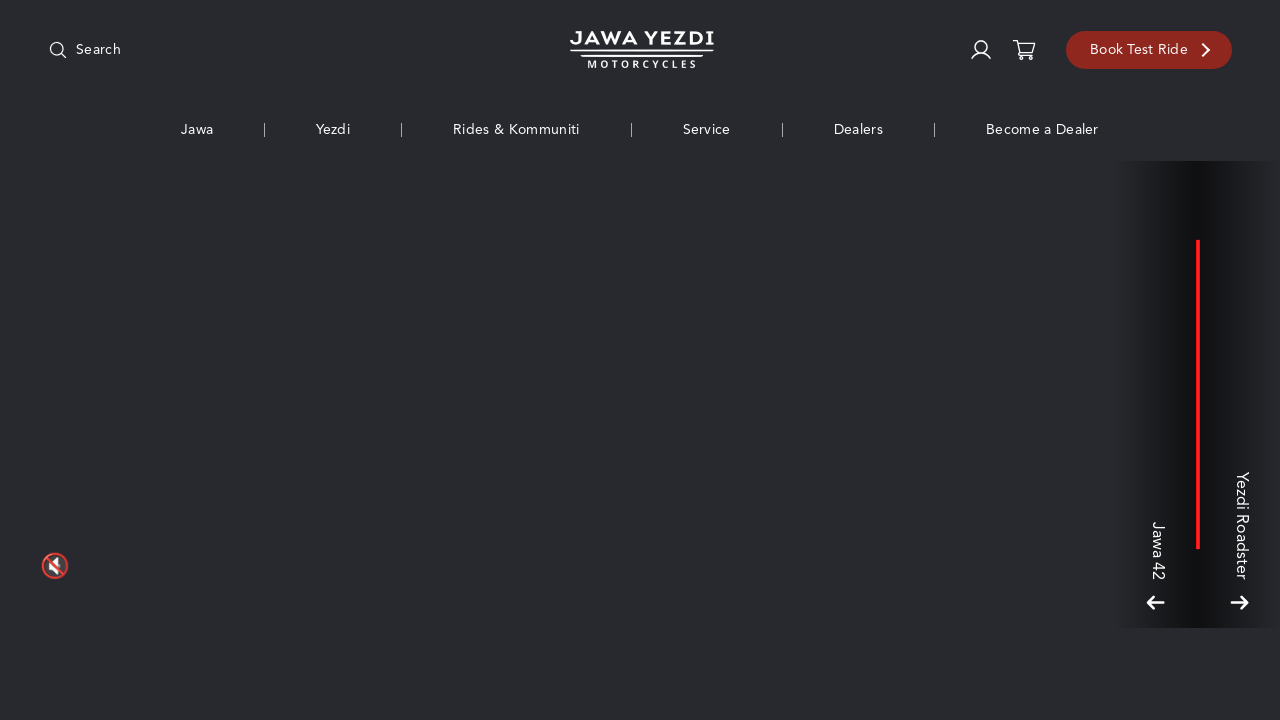

Waited for page DOM content to load
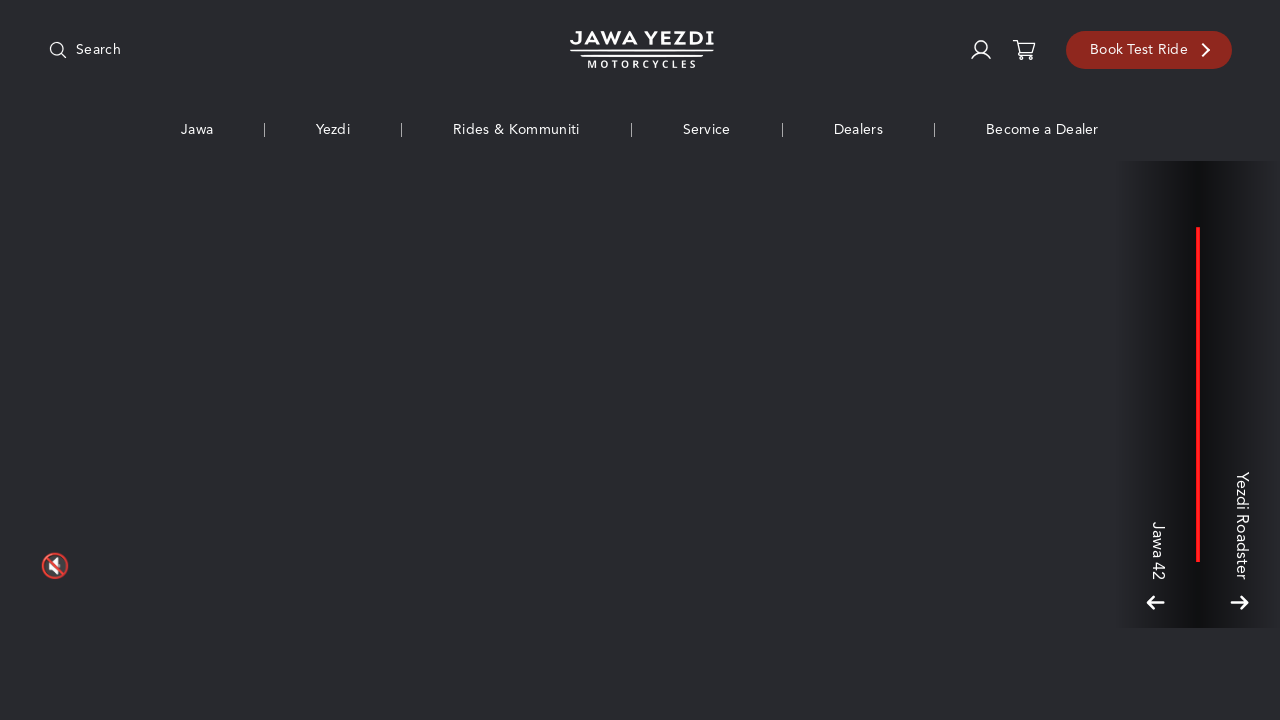

Waited 3 seconds for main content to be visible on Jawa Motorcycles homepage
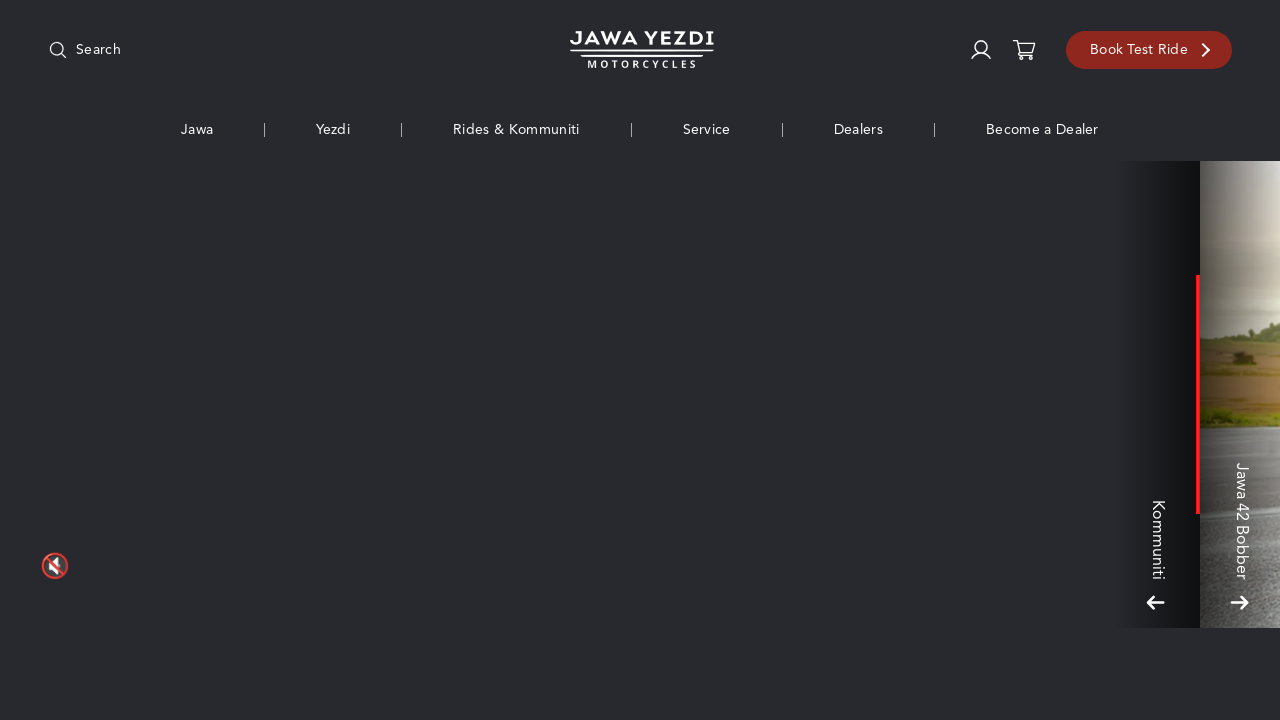

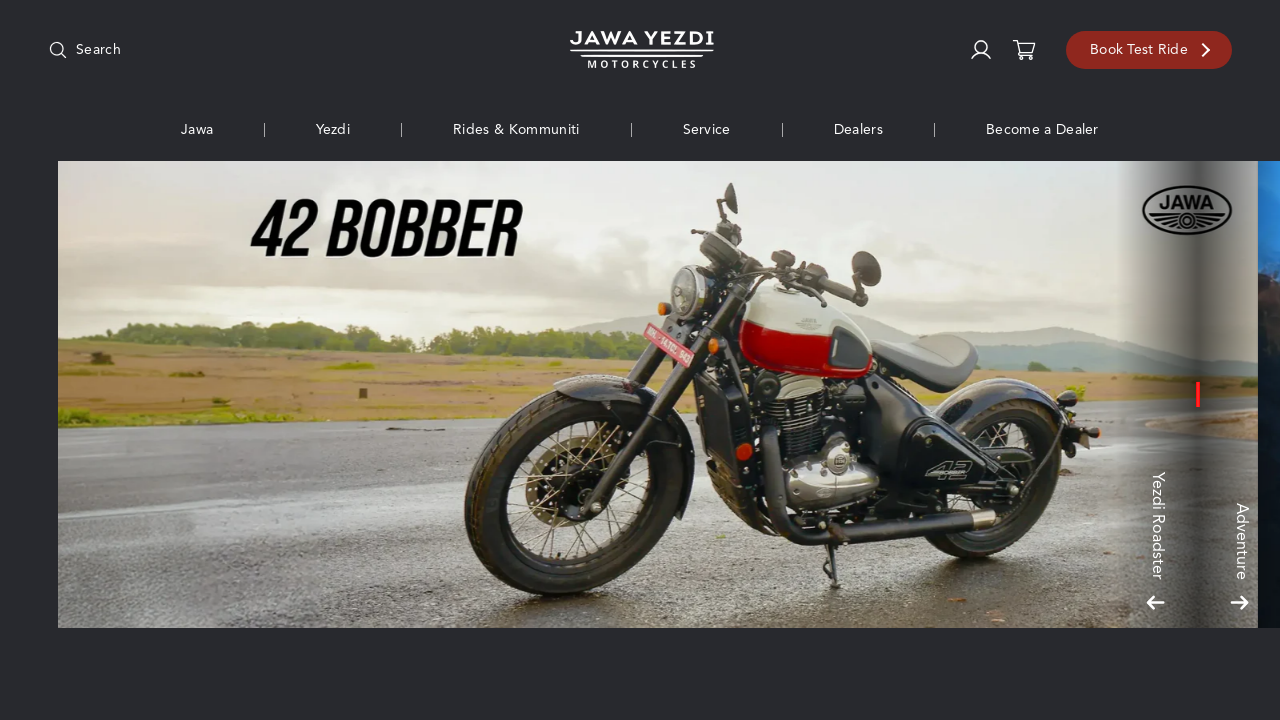